Tests simple alert handling by clicking alert button and accepting the alert dialog

Starting URL: https://demoqa.com/alerts

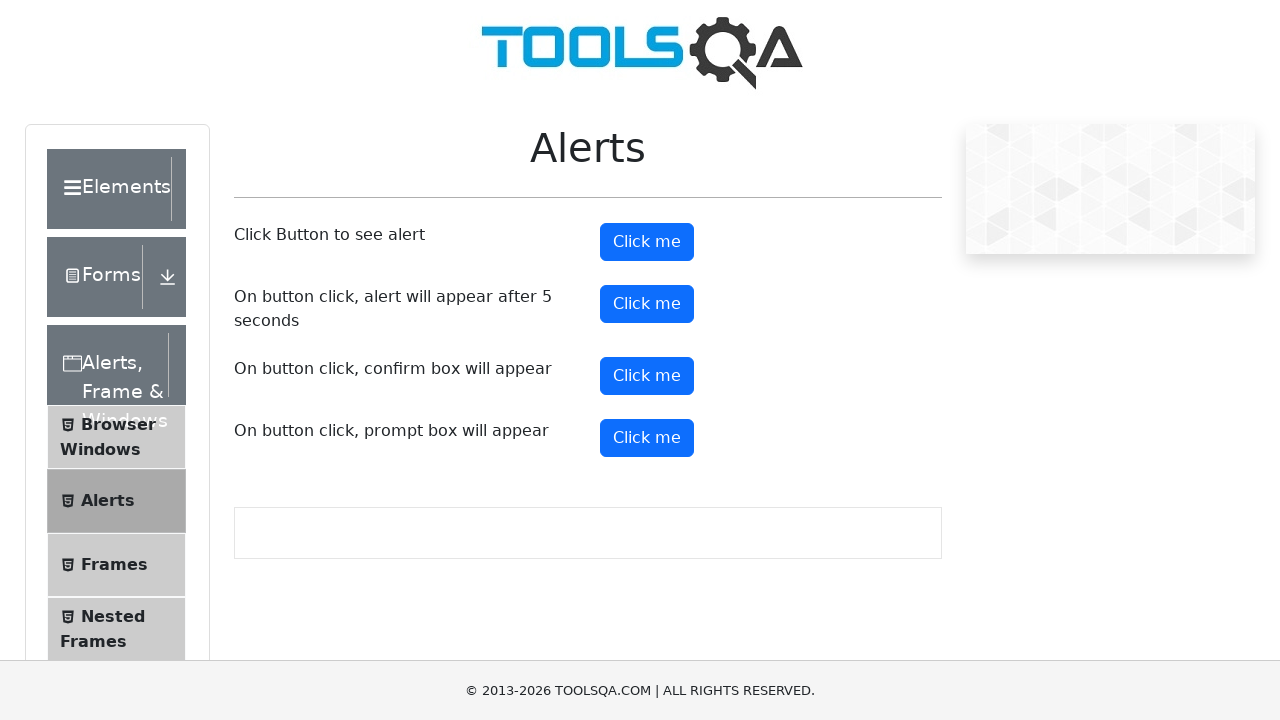

Set up dialog handler to accept alerts
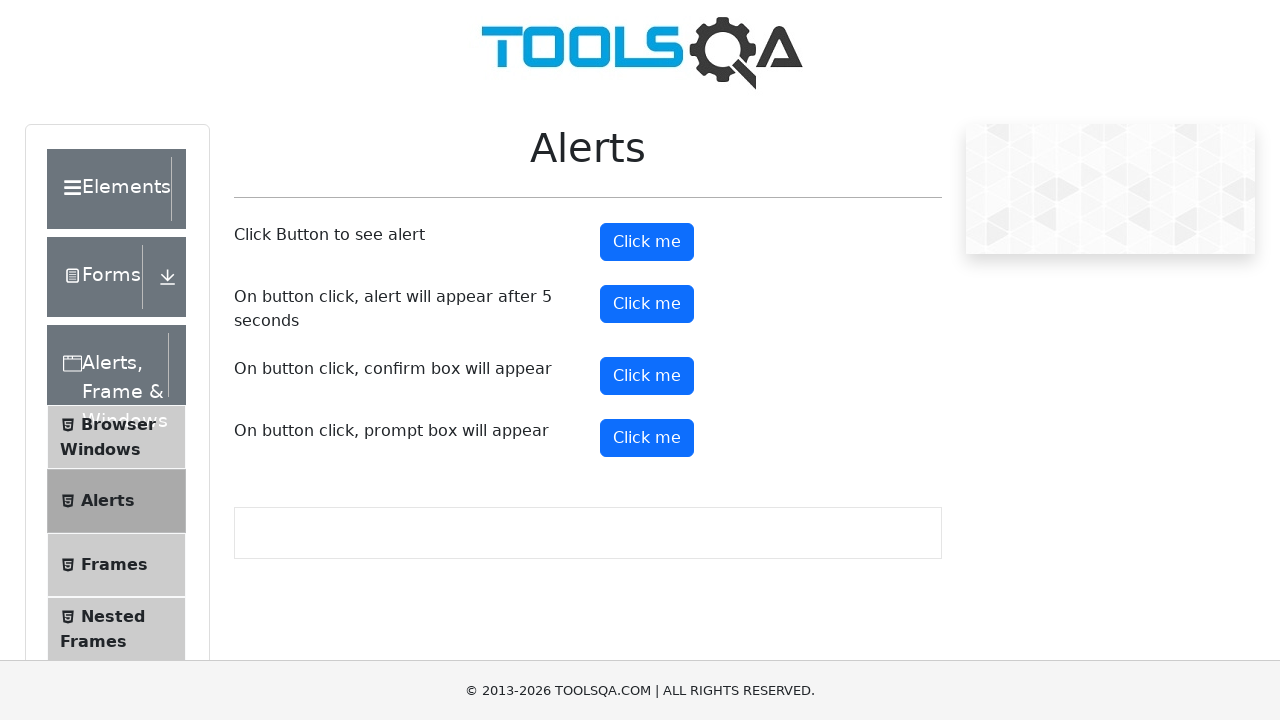

Clicked alert button to trigger simple alert at (647, 242) on button#alertButton
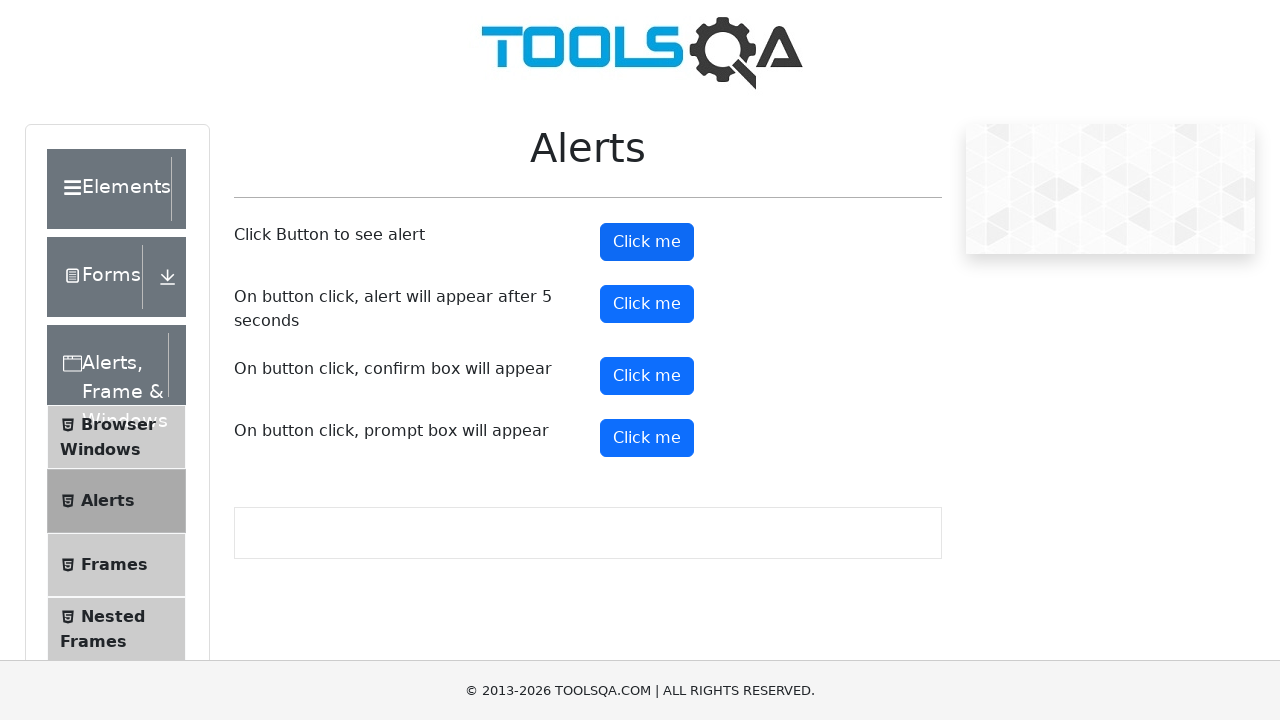

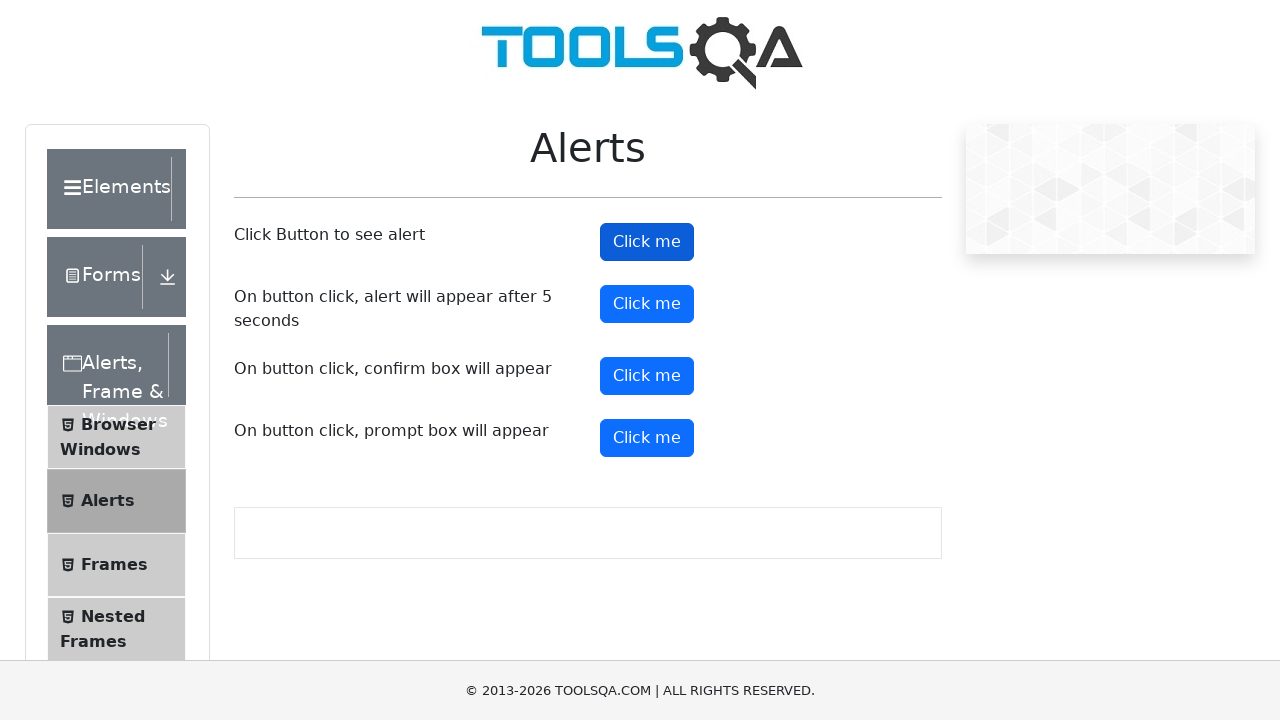